Tests mouse hover interactions on the jQuery UI menu demo by hovering over nested menu items (Music, Rock, Classical) to trigger submenu displays within an iframe.

Starting URL: https://jqueryui.com/menu/

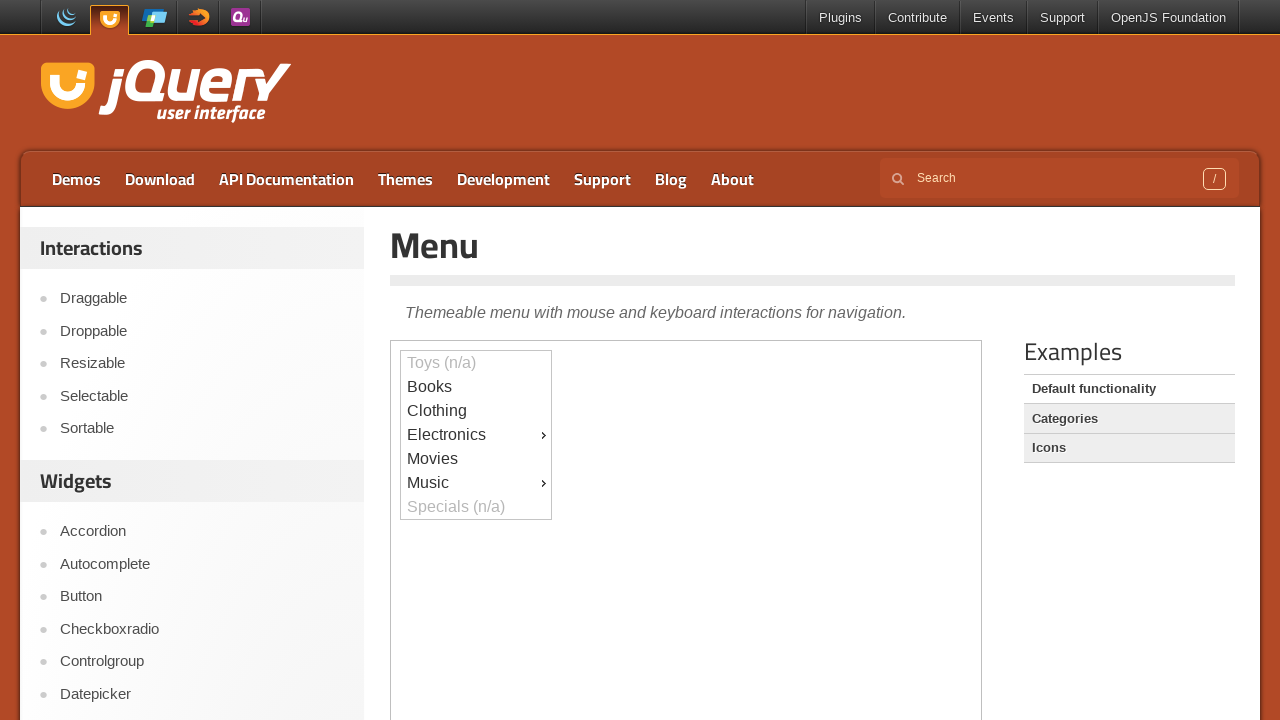

Scrolled down page by 300 pixels
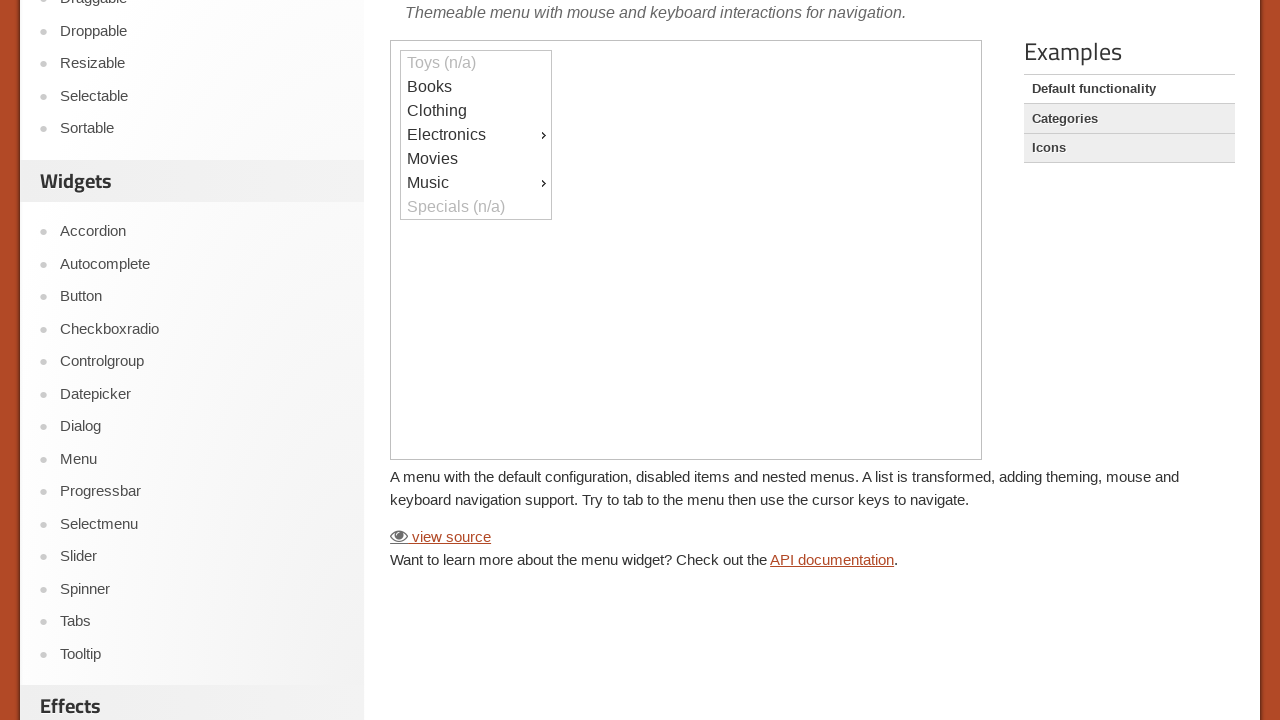

Located the demo iframe
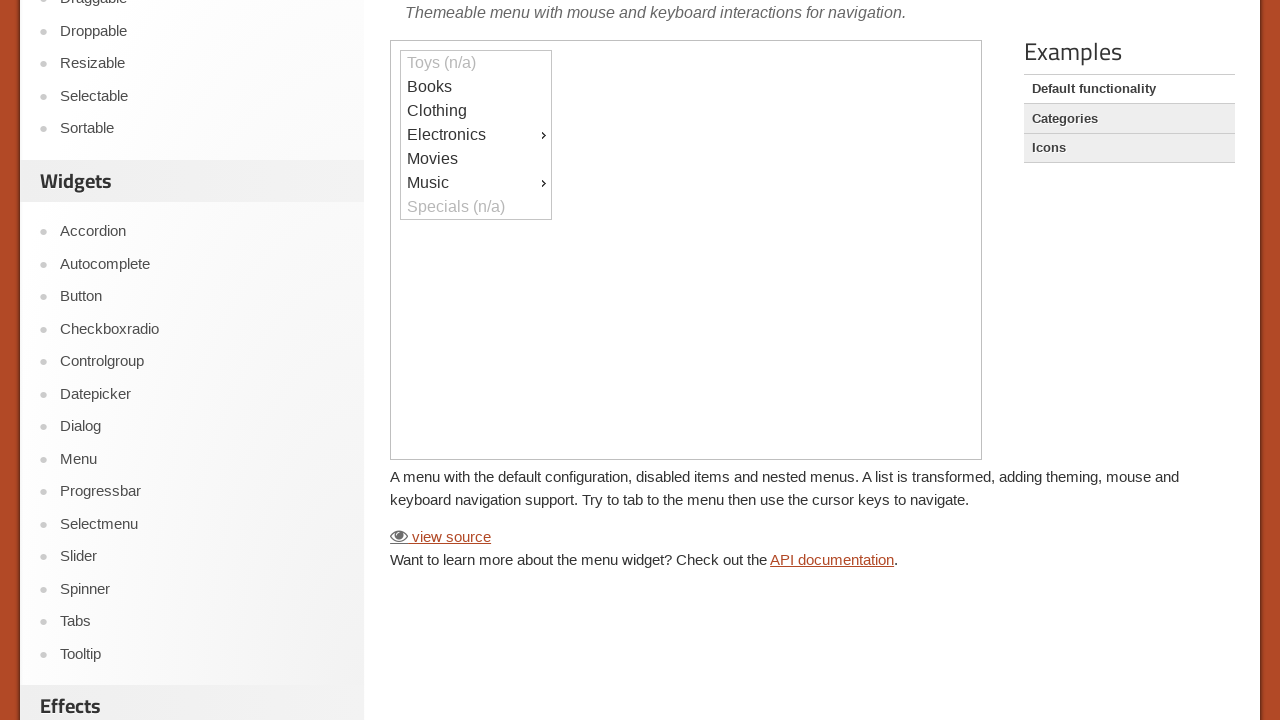

Hovered over 'Music' menu item to reveal submenu at (476, 183) on iframe.demo-frame >> internal:control=enter-frame >> #ui-id-9
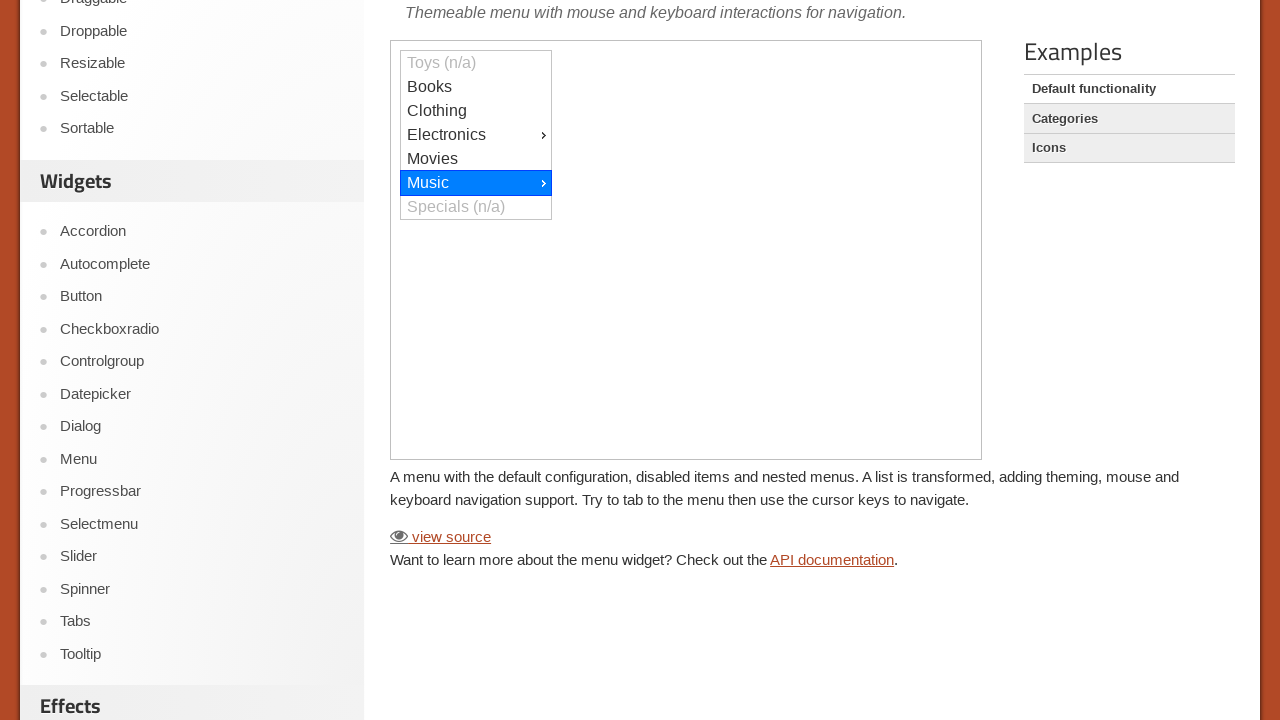

Waited for submenu animation after hovering over Music
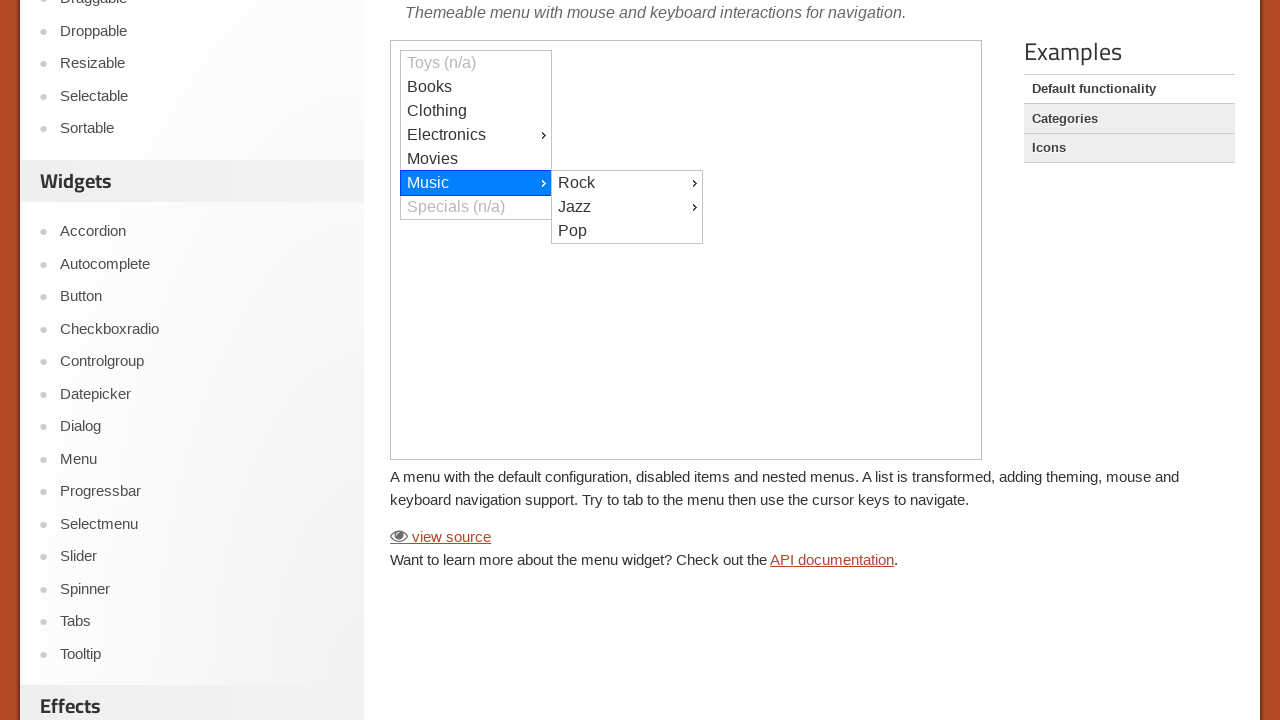

Hovered over 'Rock' submenu item at (627, 183) on iframe.demo-frame >> internal:control=enter-frame >> #ui-id-10
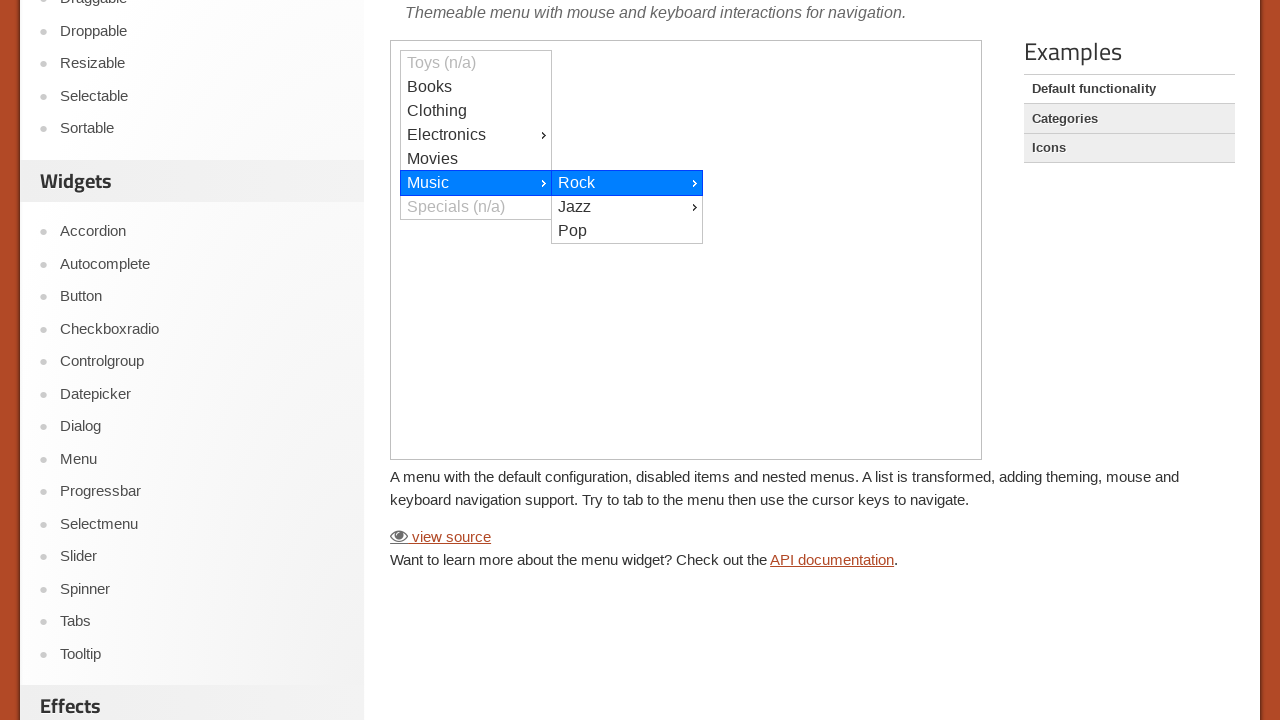

Waited for submenu animation after hovering over Rock
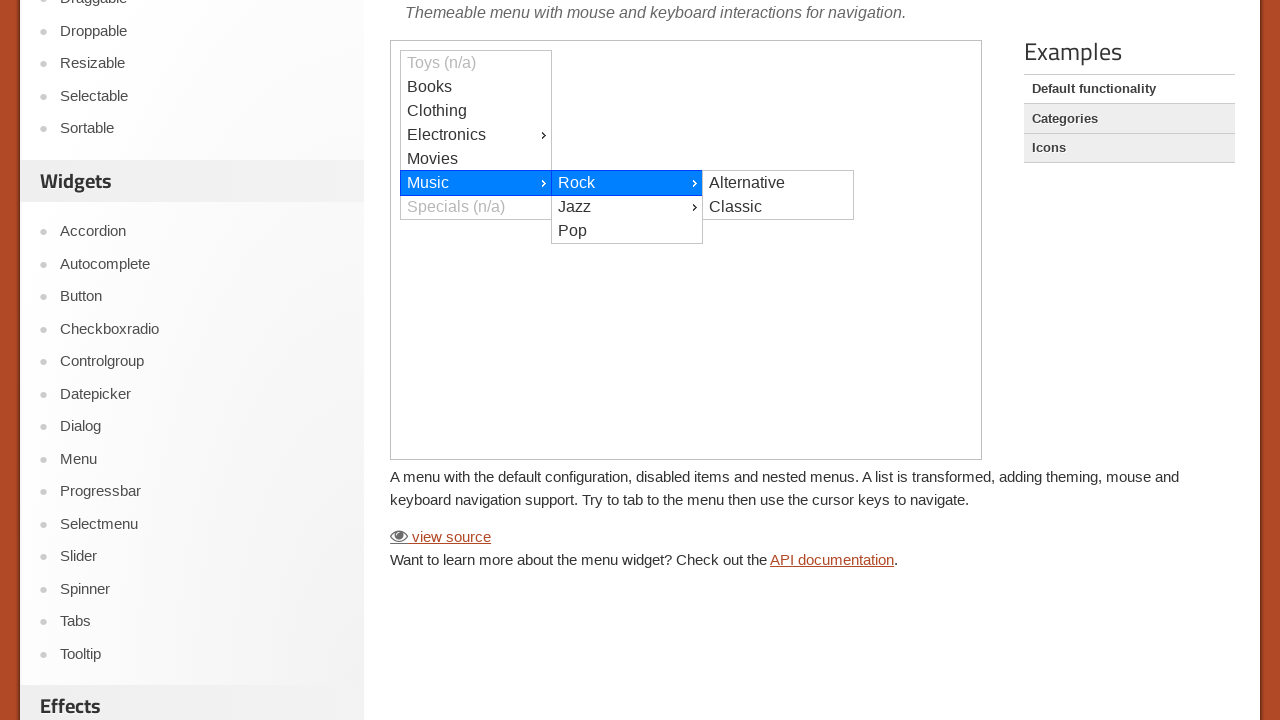

Hovered over 'Classical' submenu item at (778, 207) on iframe.demo-frame >> internal:control=enter-frame >> #ui-id-12
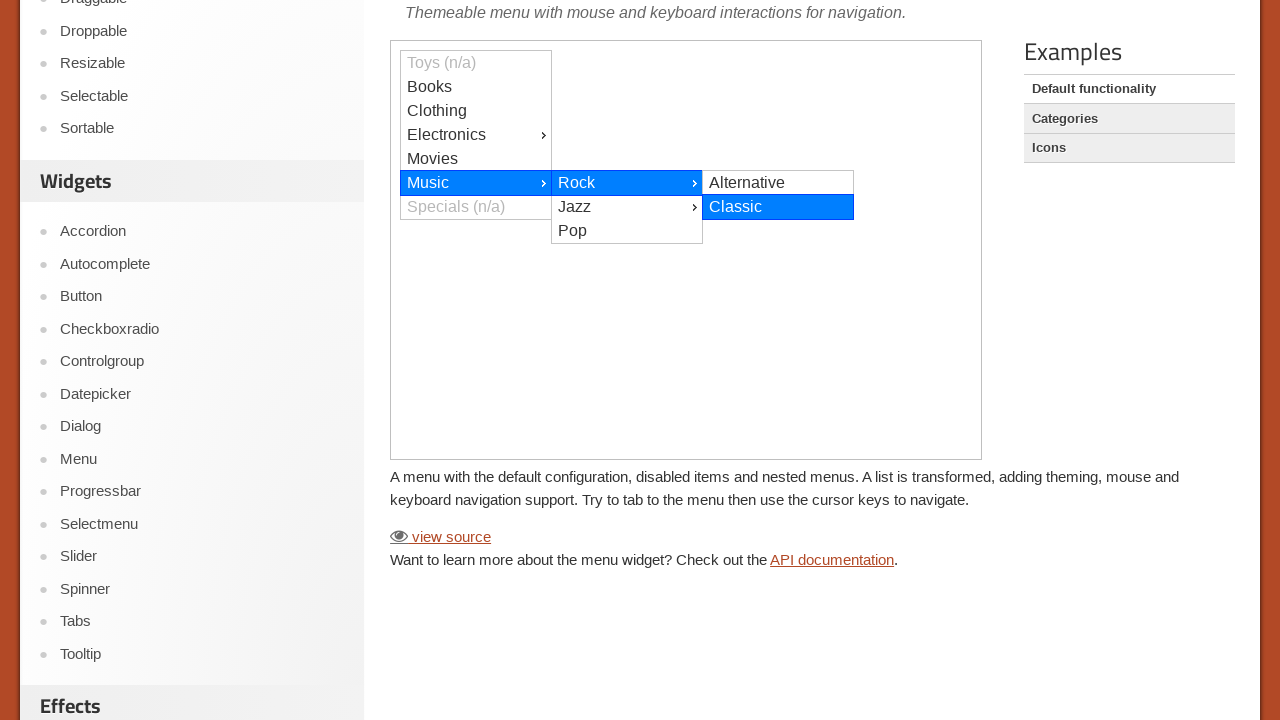

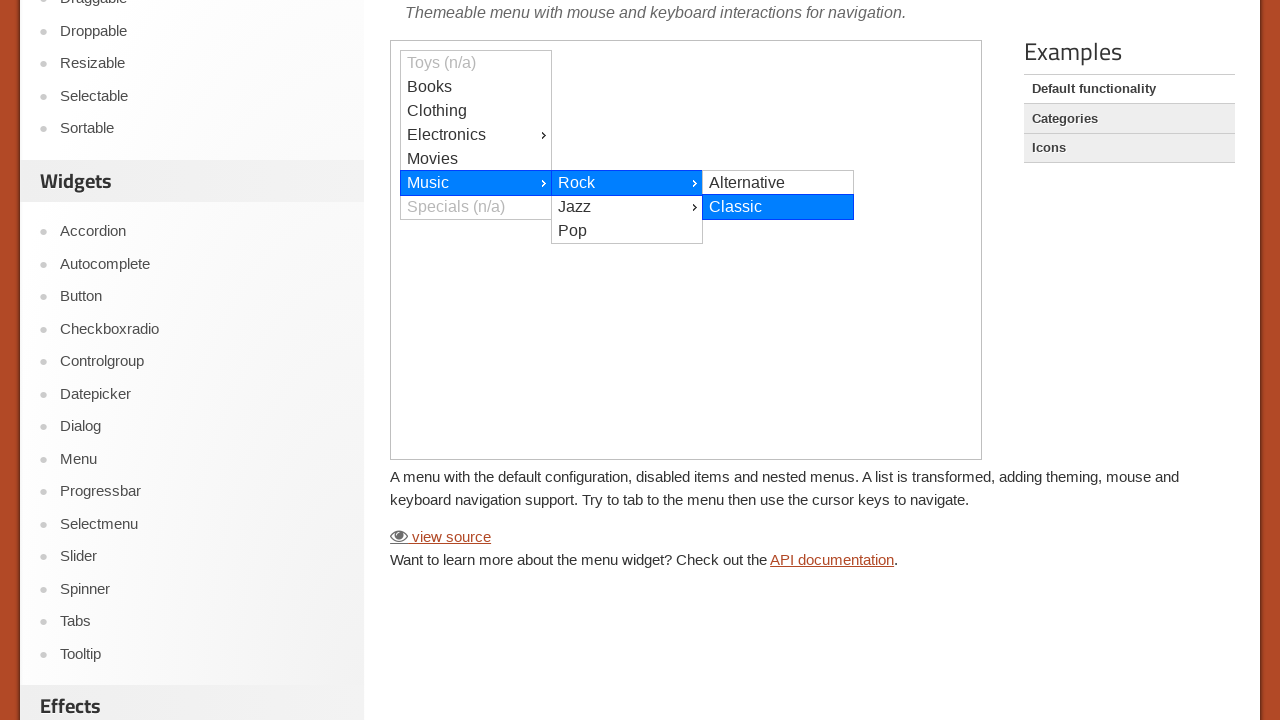